Tests that a todo item is removed if edited to an empty string

Starting URL: https://demo.playwright.dev/todomvc

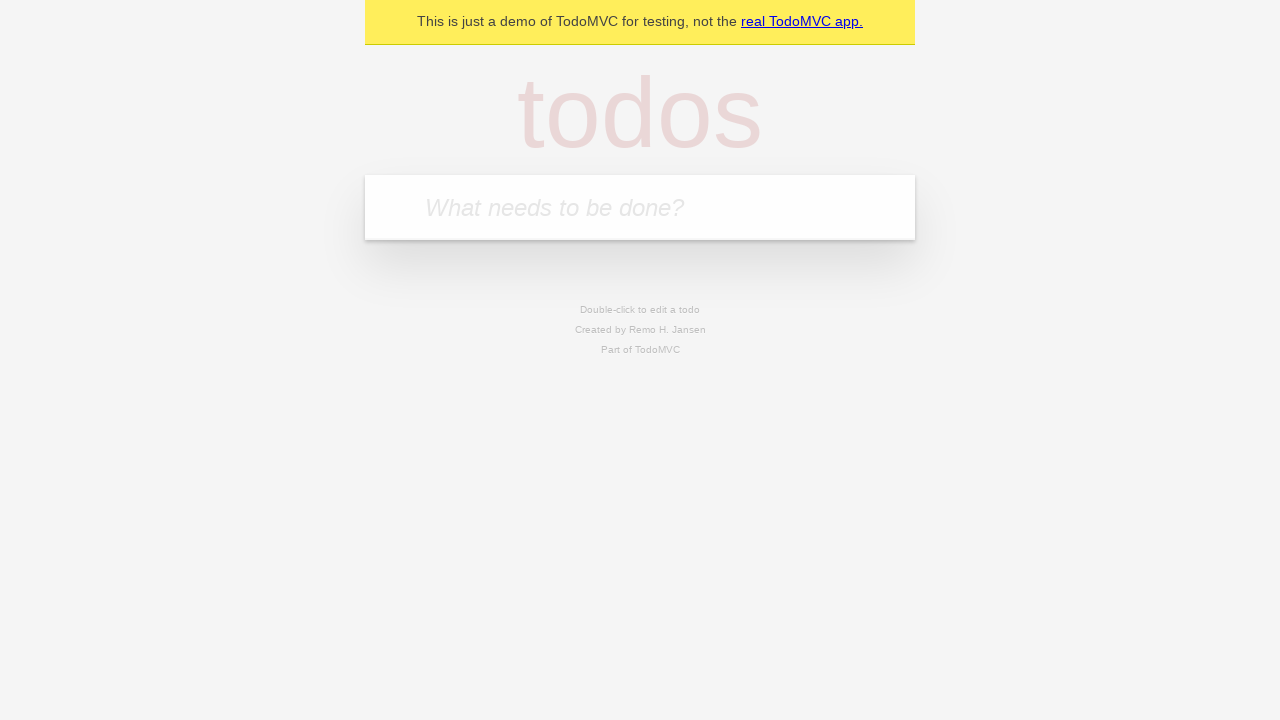

Filled todo input with 'buy some cheese' on internal:attr=[placeholder="What needs to be done?"i]
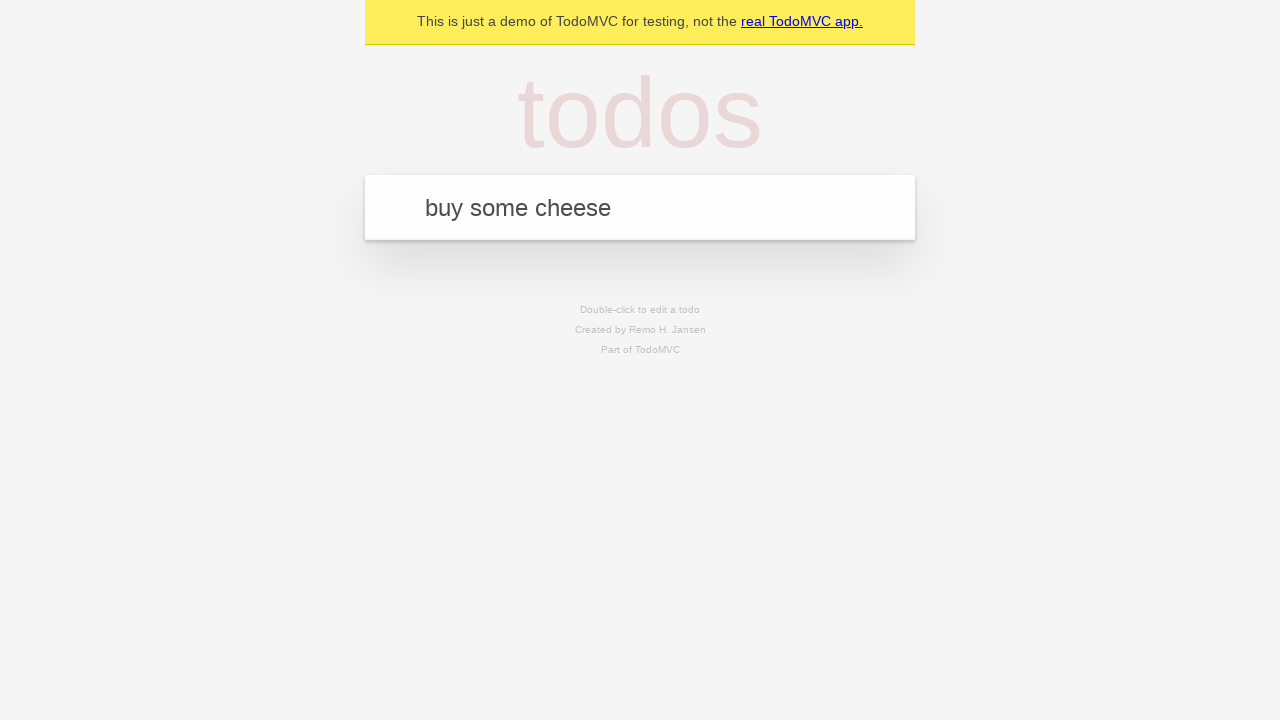

Pressed Enter to create first todo on internal:attr=[placeholder="What needs to be done?"i]
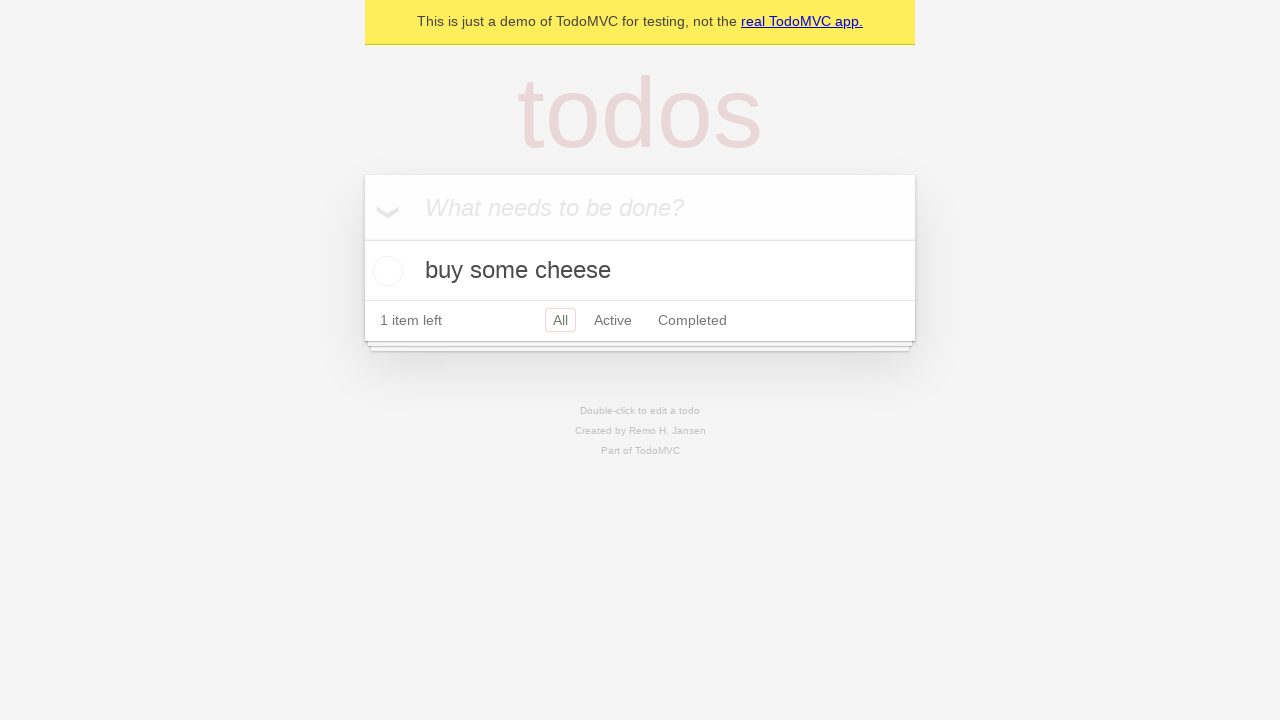

Filled todo input with 'feed the cat' on internal:attr=[placeholder="What needs to be done?"i]
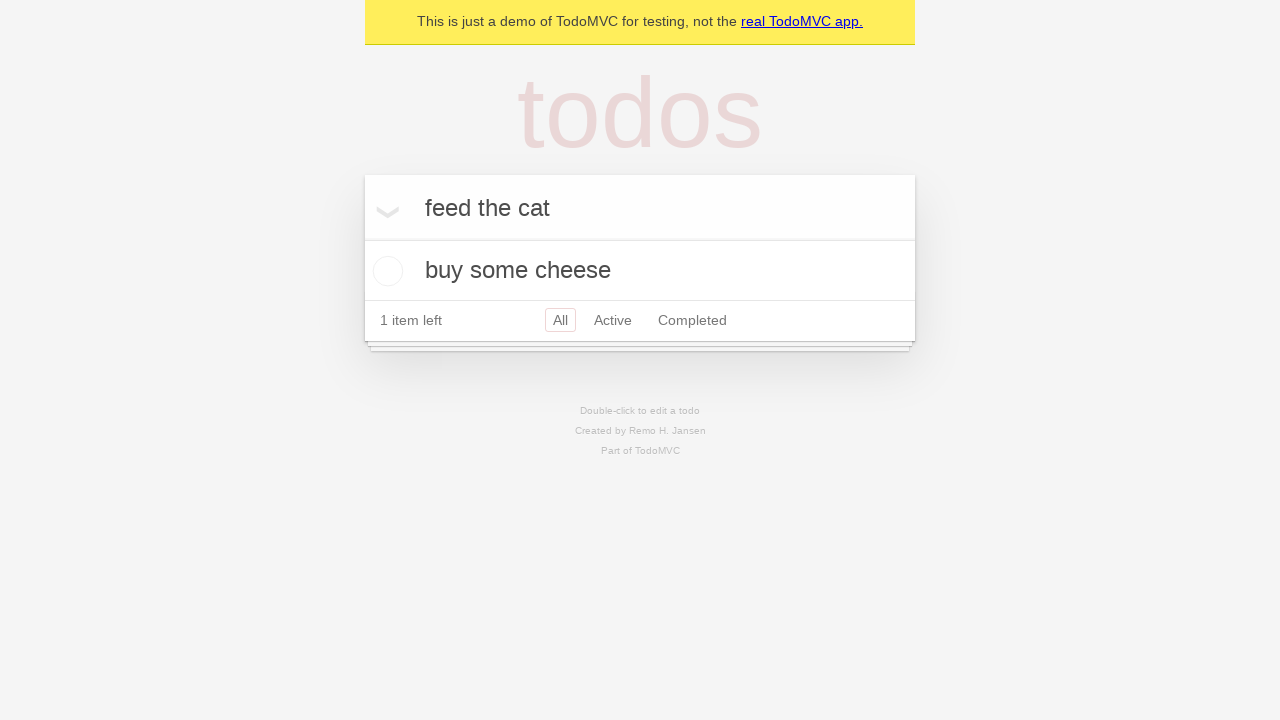

Pressed Enter to create second todo on internal:attr=[placeholder="What needs to be done?"i]
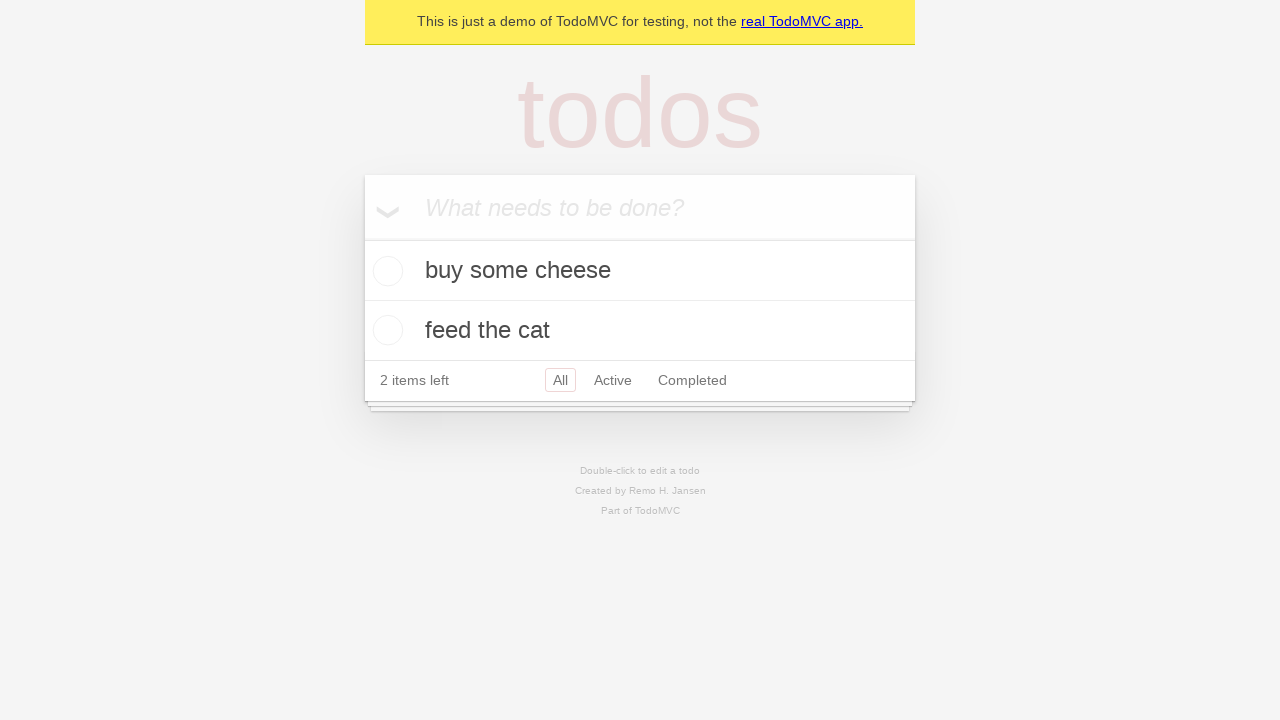

Filled todo input with 'book a doctors appointment' on internal:attr=[placeholder="What needs to be done?"i]
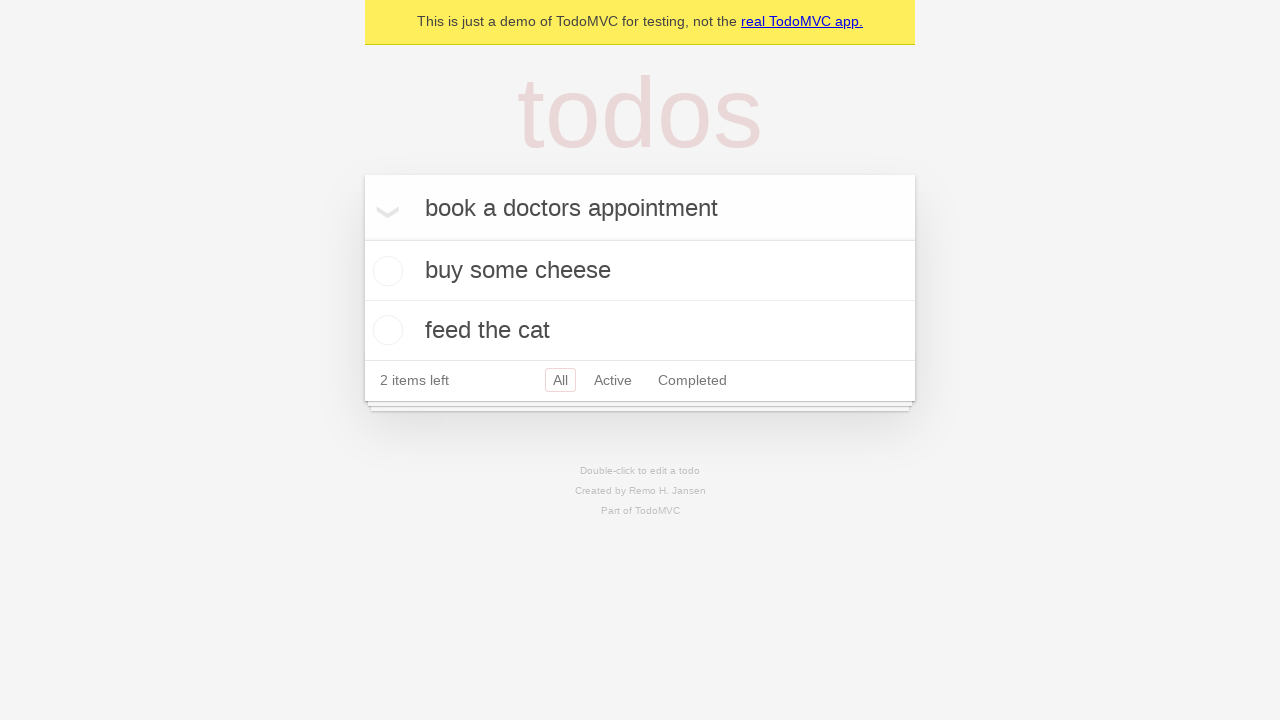

Pressed Enter to create third todo on internal:attr=[placeholder="What needs to be done?"i]
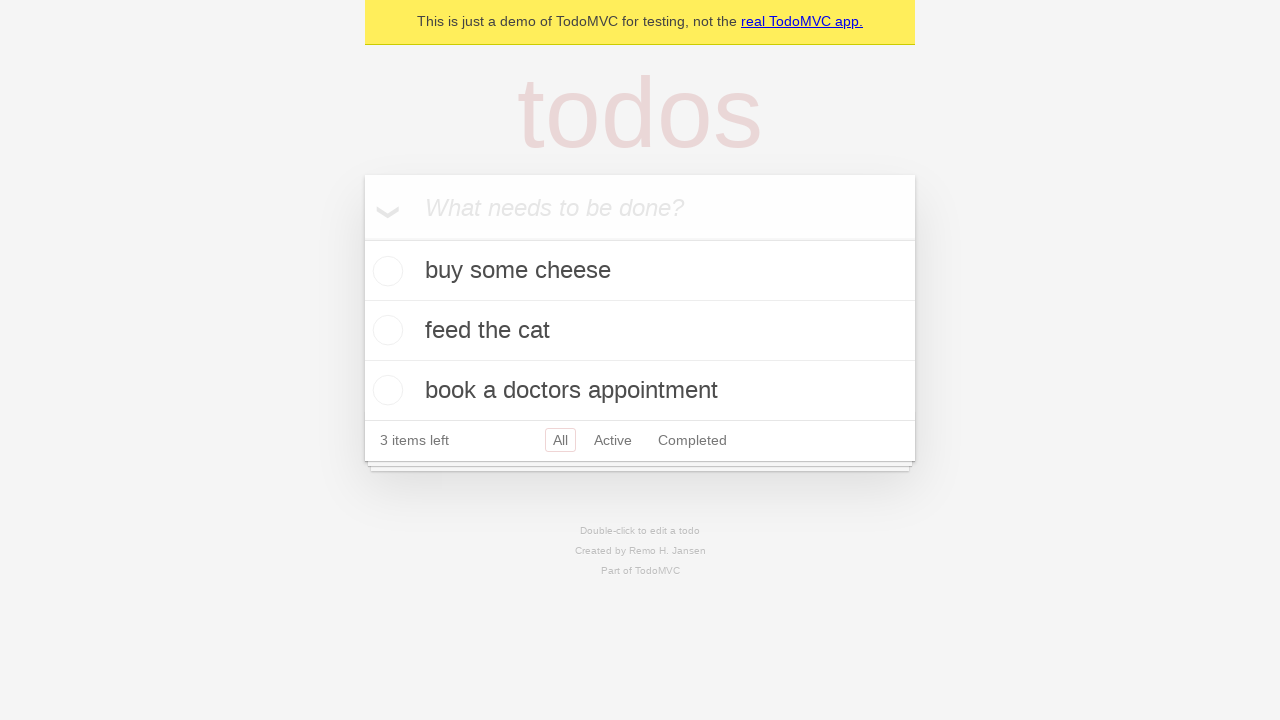

Double-clicked second todo item to enter edit mode at (640, 331) on internal:testid=[data-testid="todo-item"s] >> nth=1
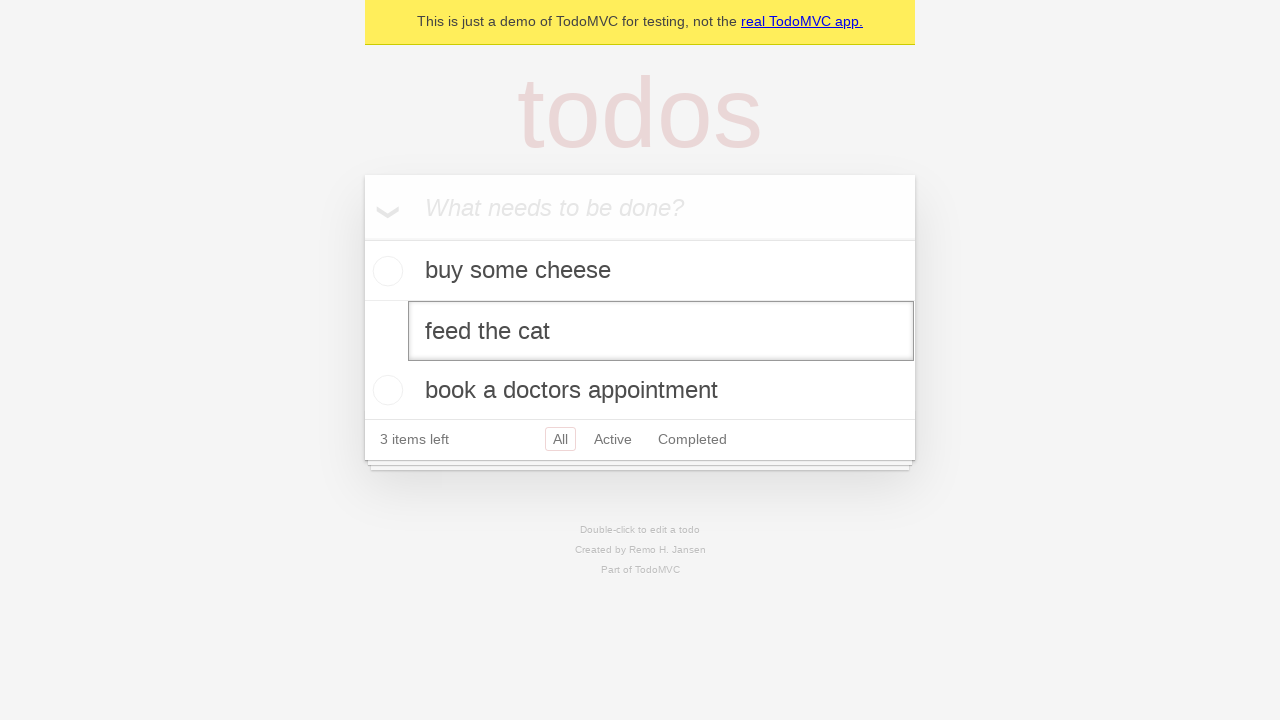

Cleared the text in the edit field on internal:testid=[data-testid="todo-item"s] >> nth=1 >> internal:role=textbox[nam
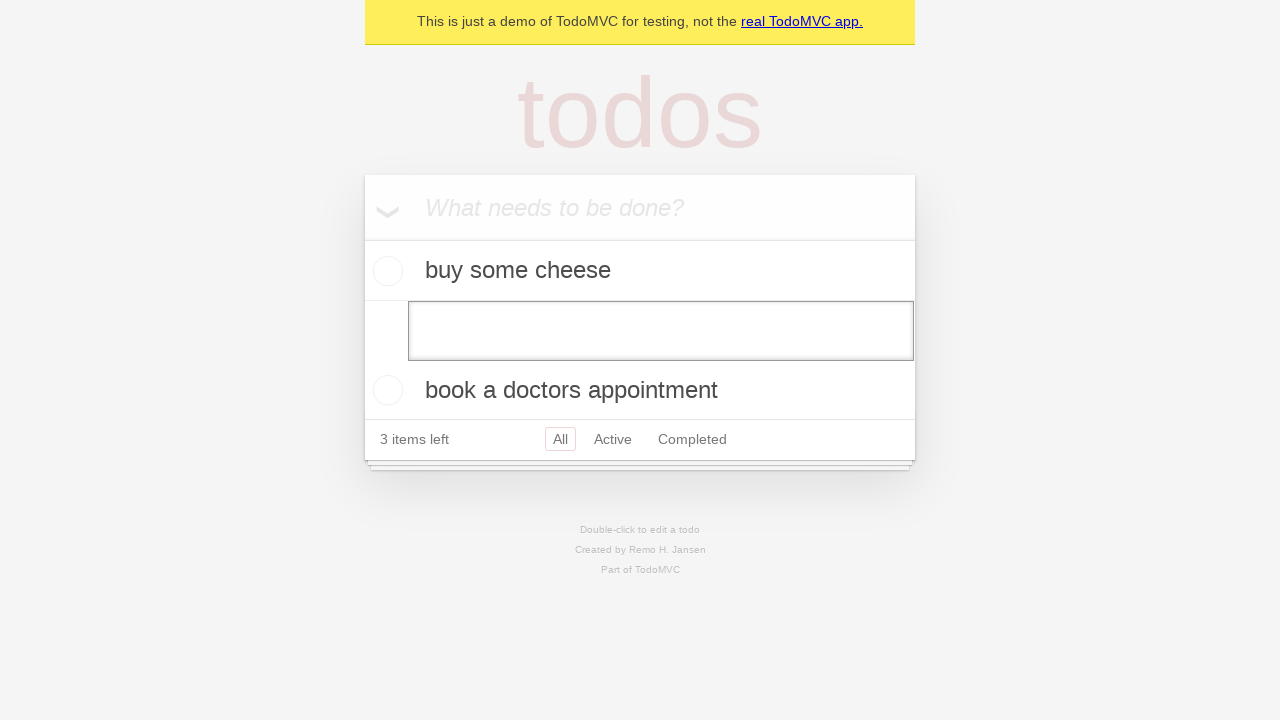

Pressed Enter to submit empty text, removing the todo item on internal:testid=[data-testid="todo-item"s] >> nth=1 >> internal:role=textbox[nam
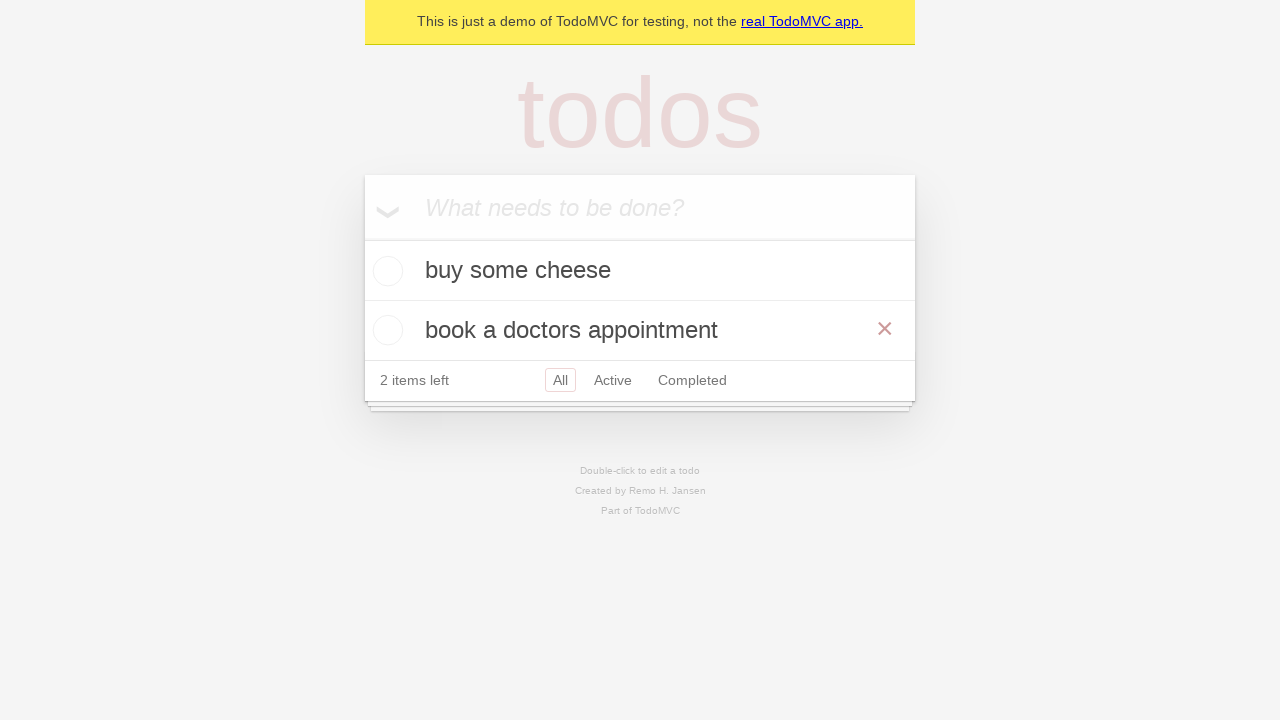

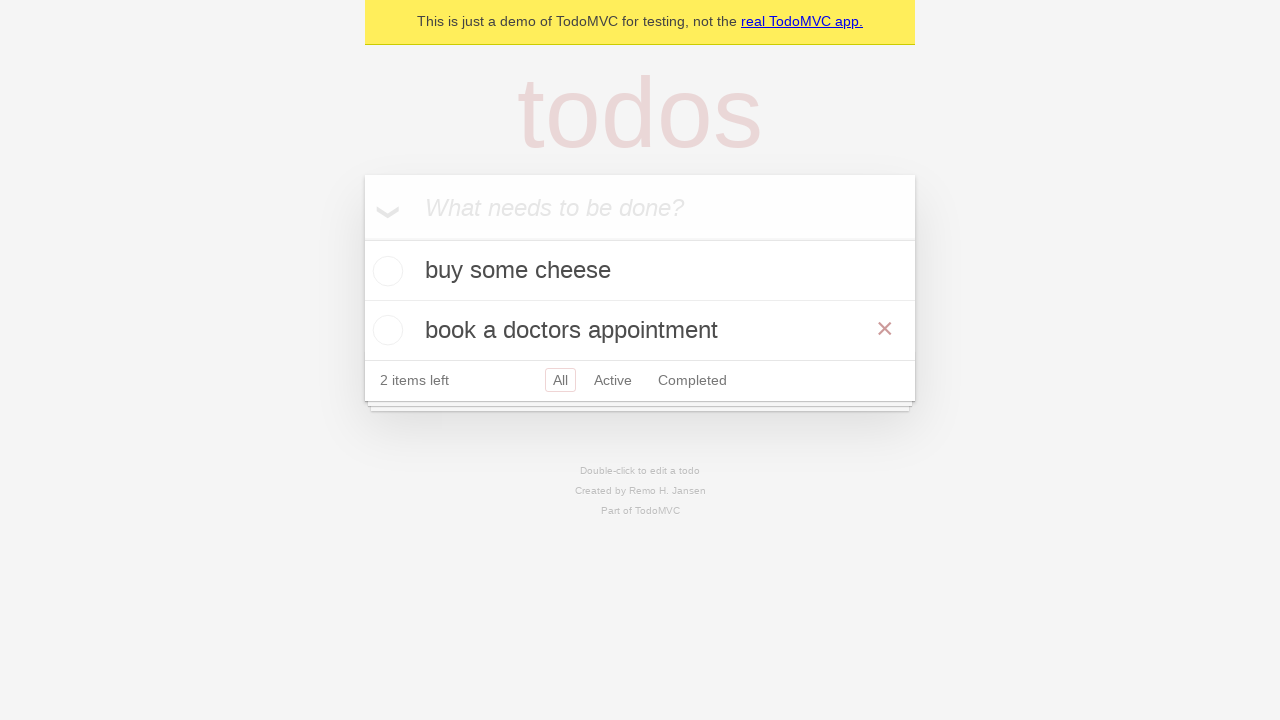